Tests drag and drop functionality by dragging a draggable element and dropping it onto a droppable target area on the DemoQA practice site

Starting URL: https://demoqa.com/droppable

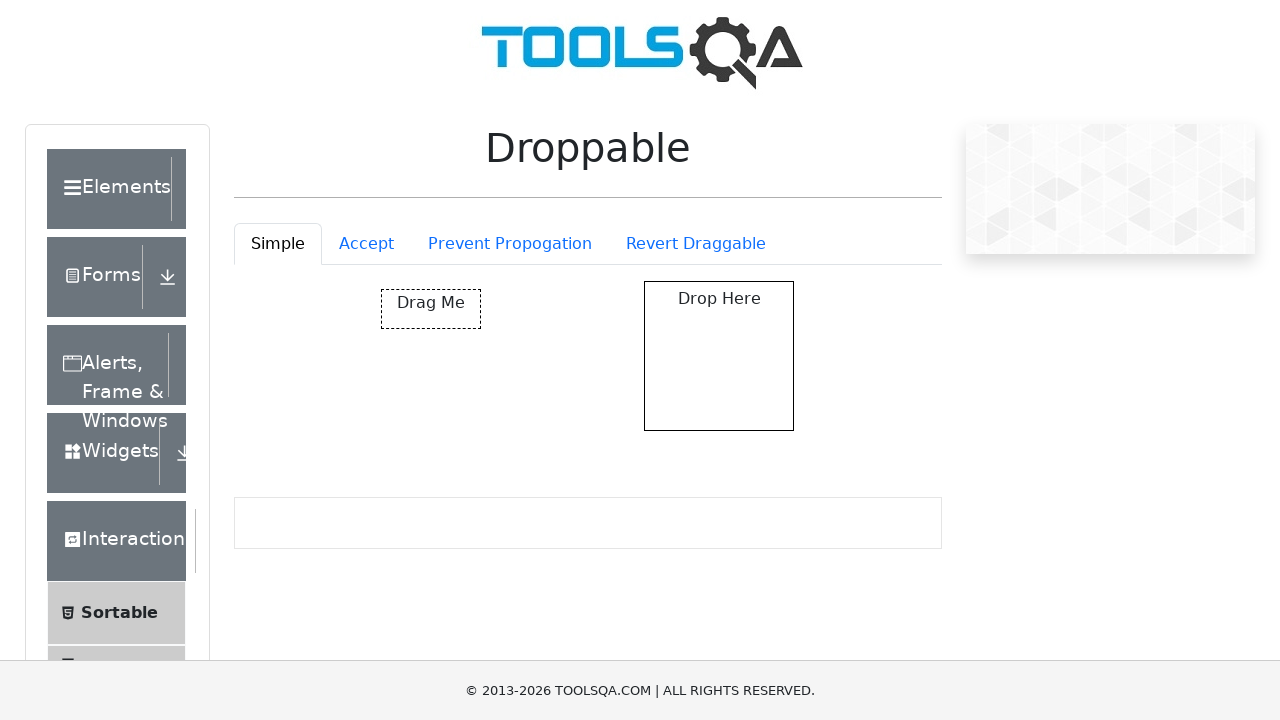

Waited for draggable element to be visible
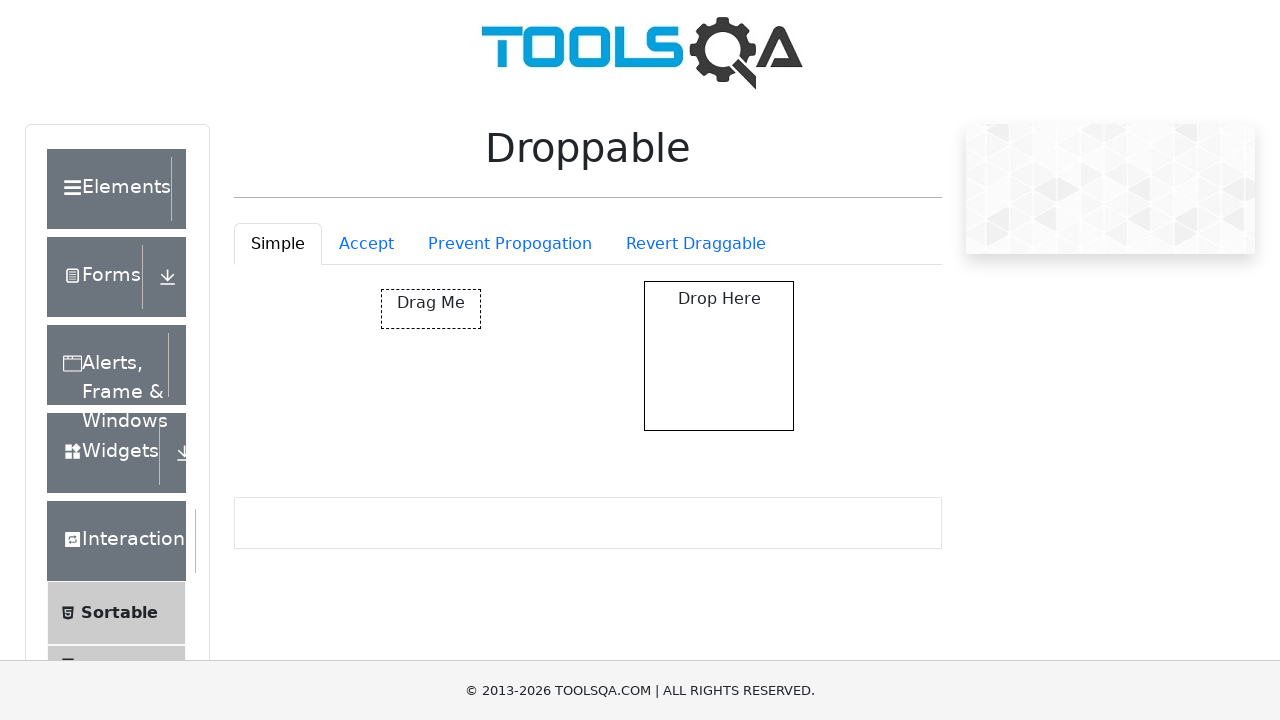

Waited for droppable target area to be visible
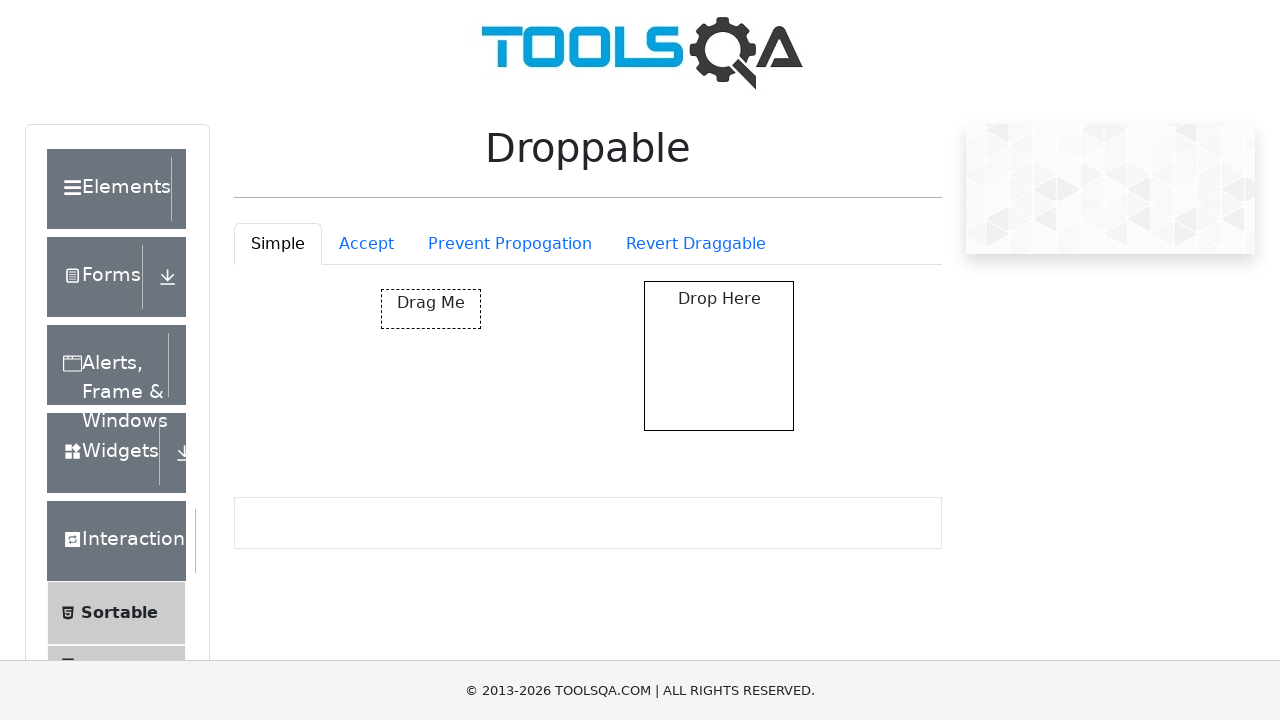

Dragged draggable element and dropped it onto droppable target area at (719, 356)
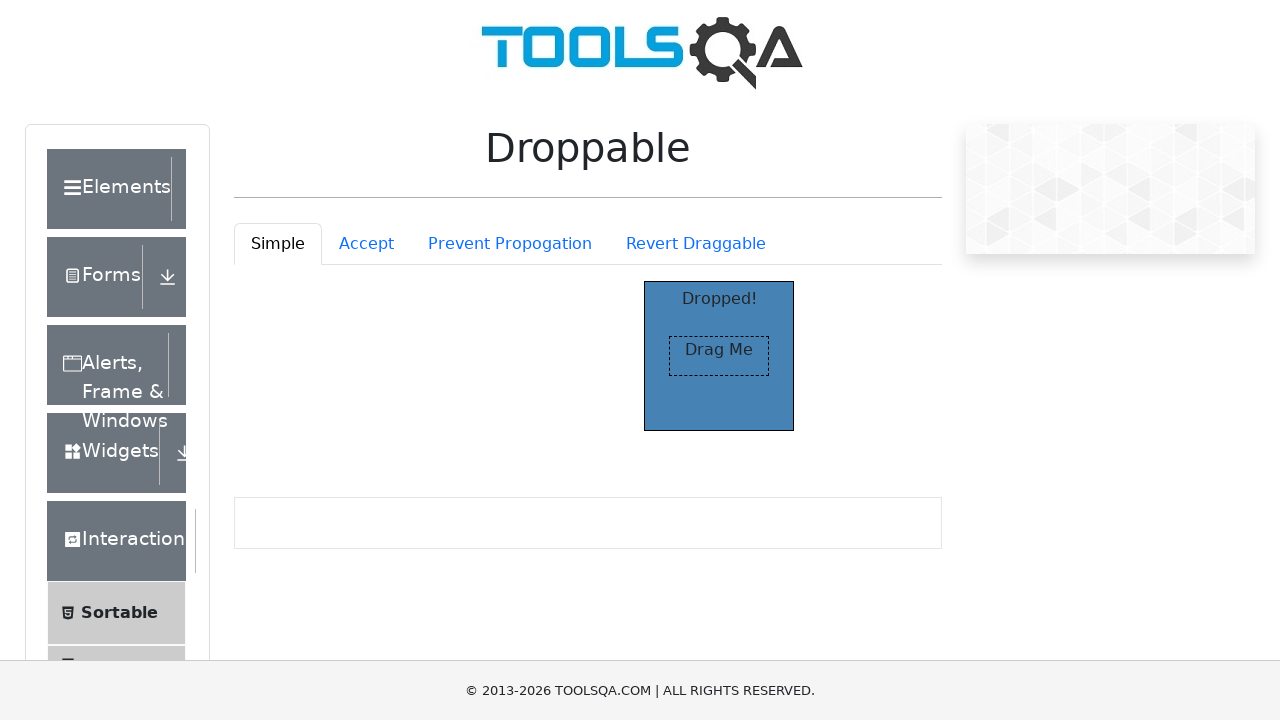

Verified drop was successful - droppable element text changed to 'Dropped!'
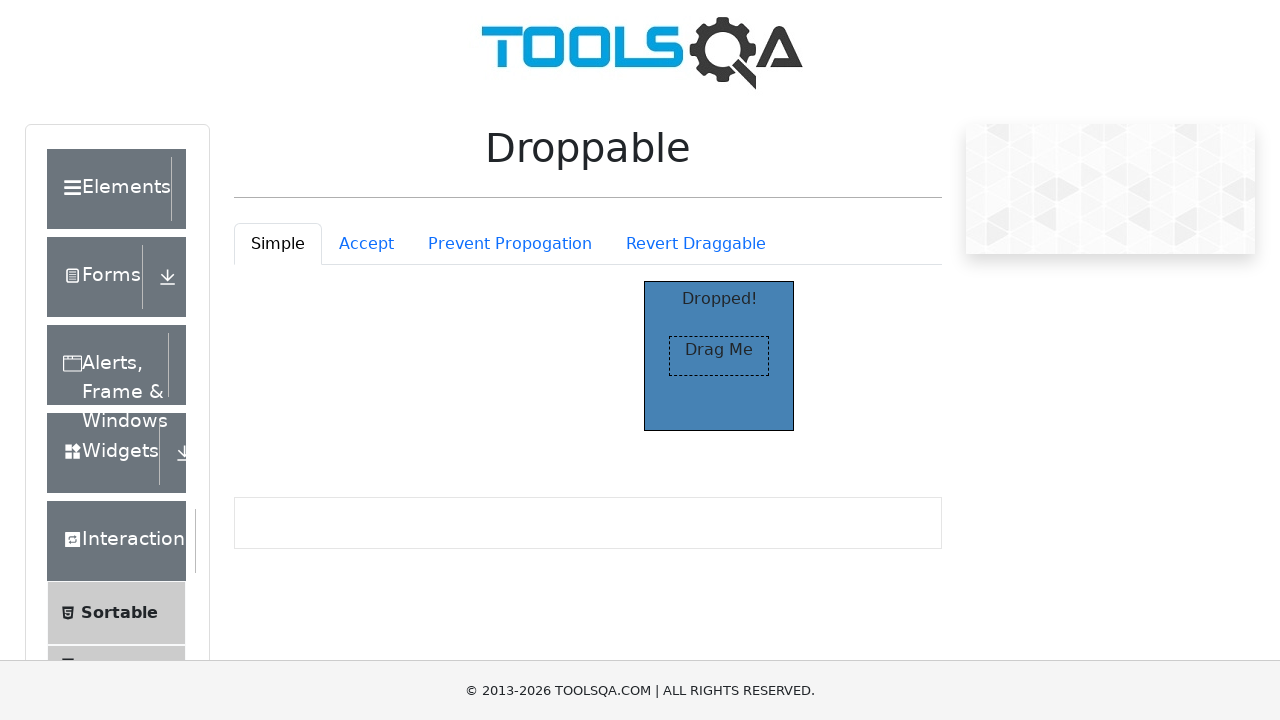

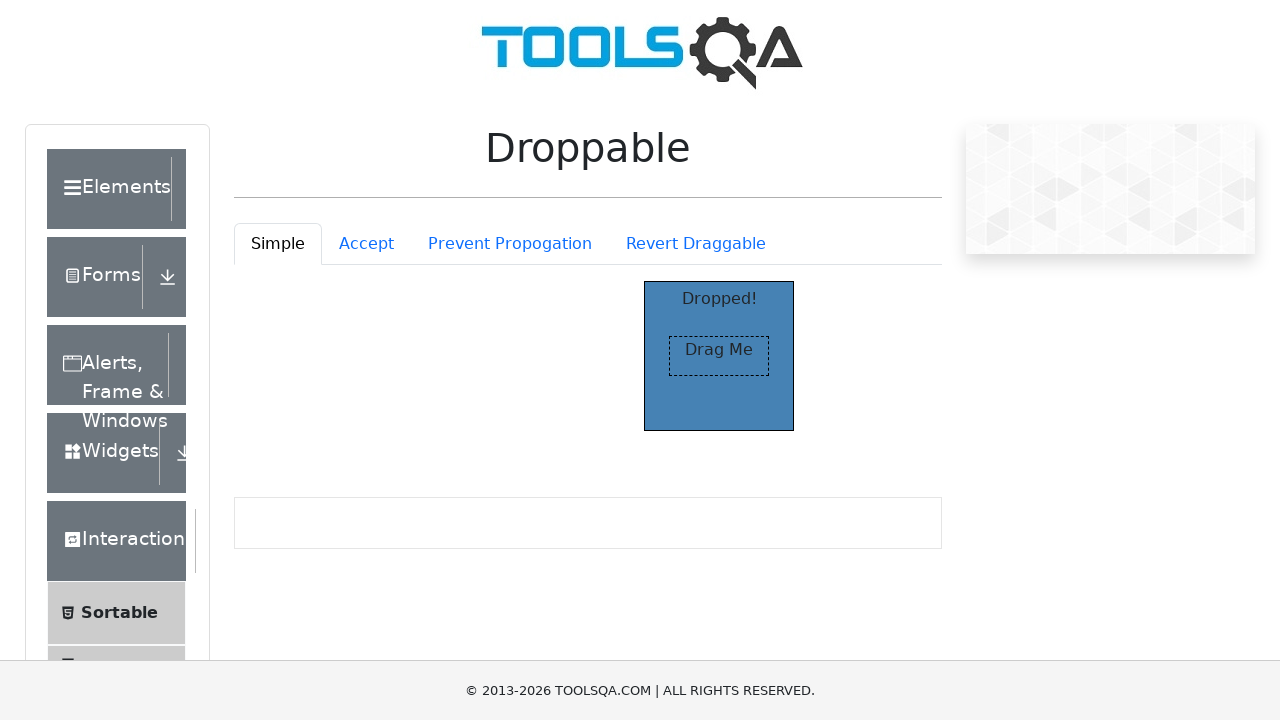